Navigates to Nike's product search page for "air max 1" and verifies that product cards with product information (title, price, images) are displayed on the page.

Starting URL: https://www.nike.com/w?q=air+max+1

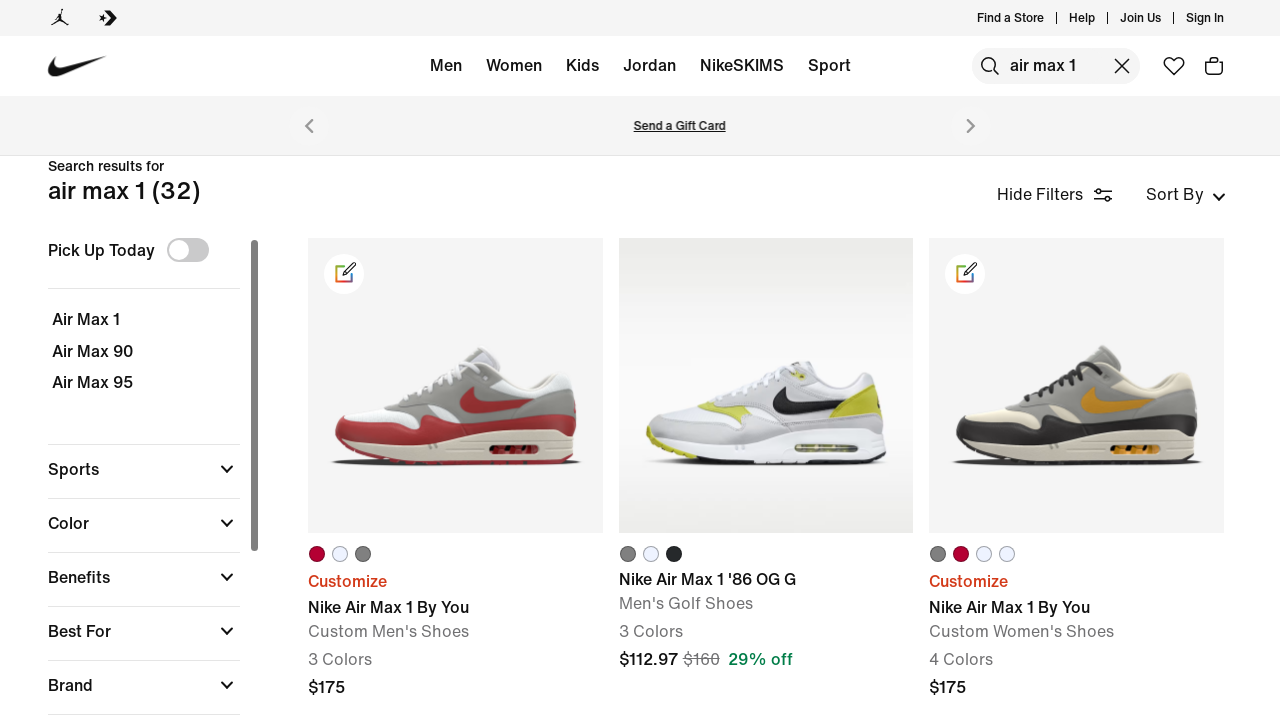

Waited for product cards to load on Nike Air Max 1 search results page
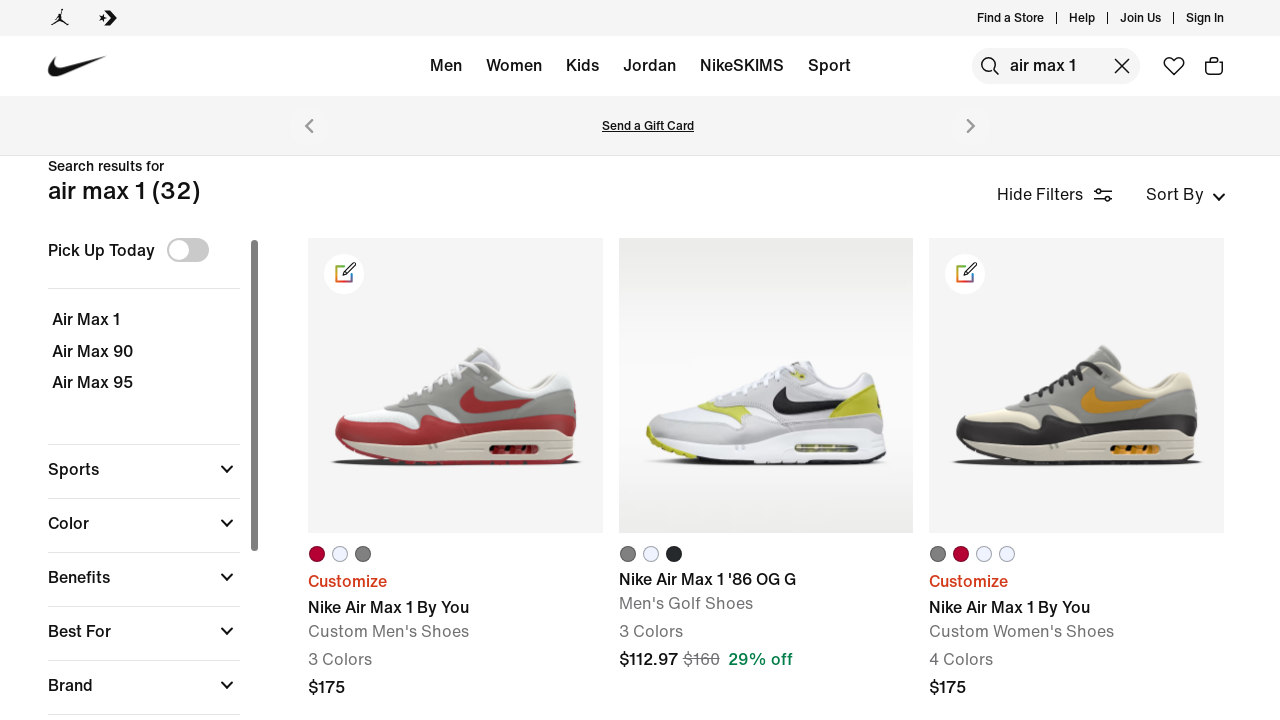

Verified product card titles are present
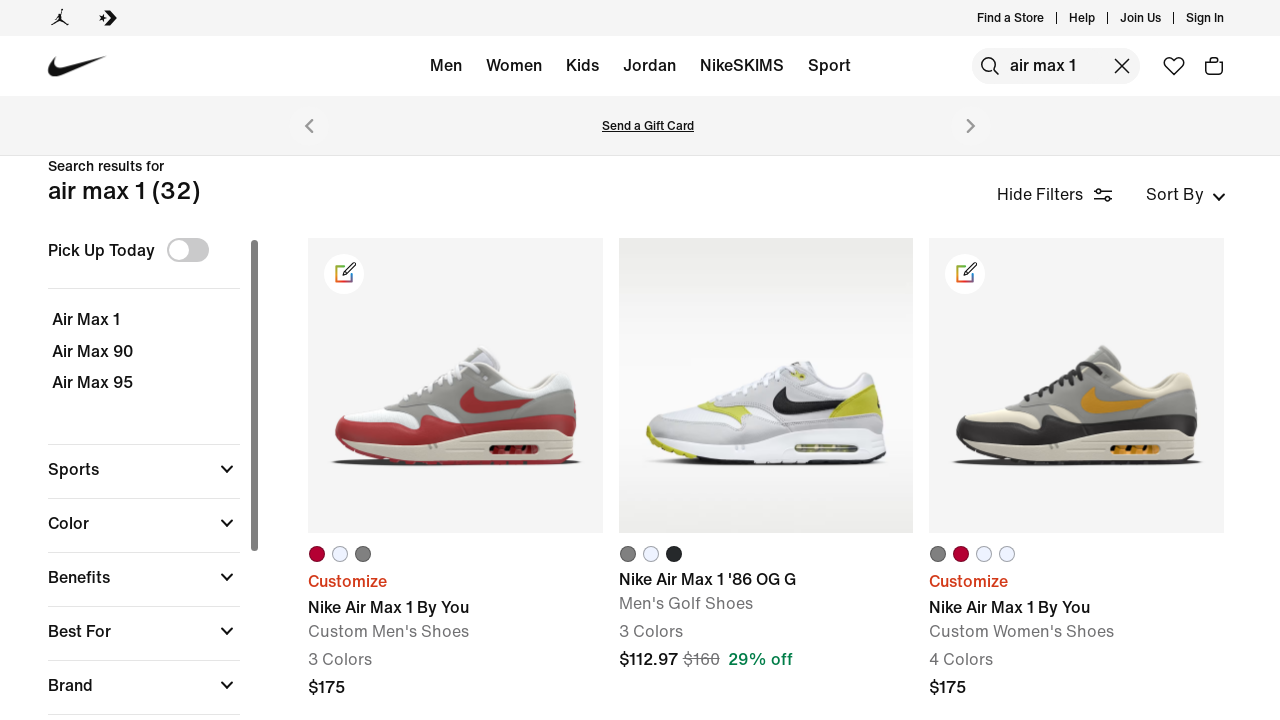

Verified product card images are present
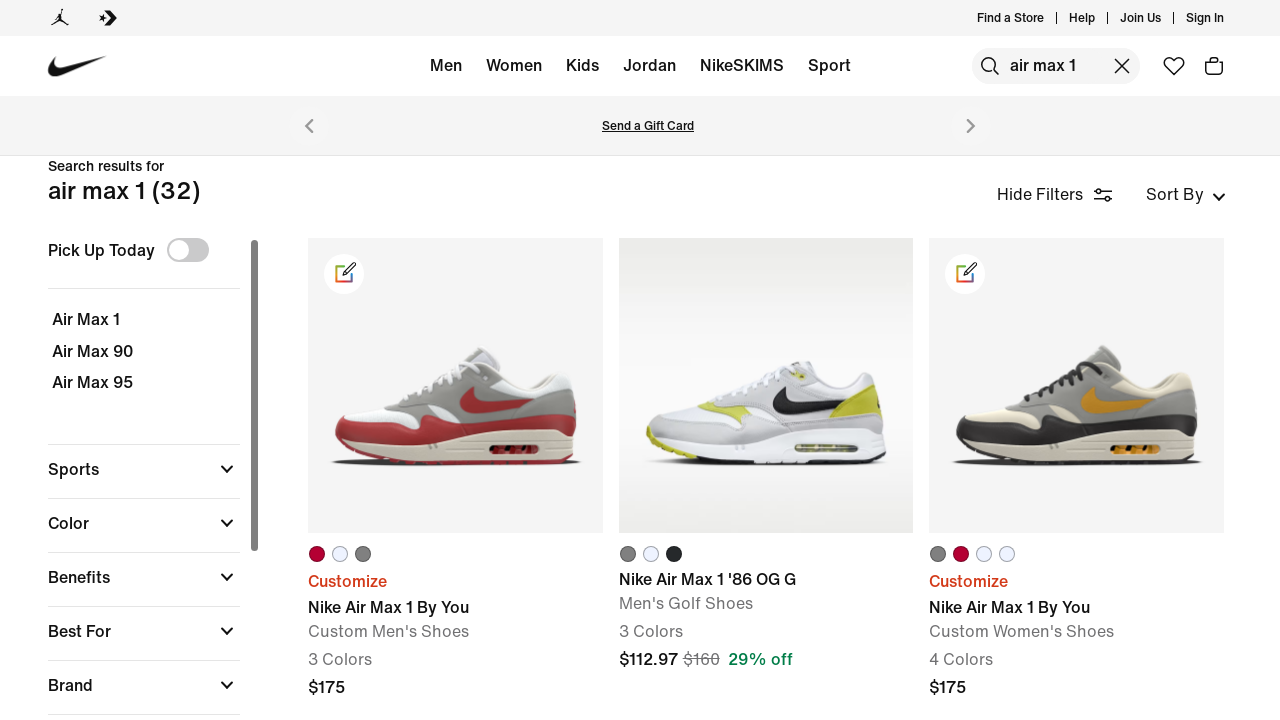

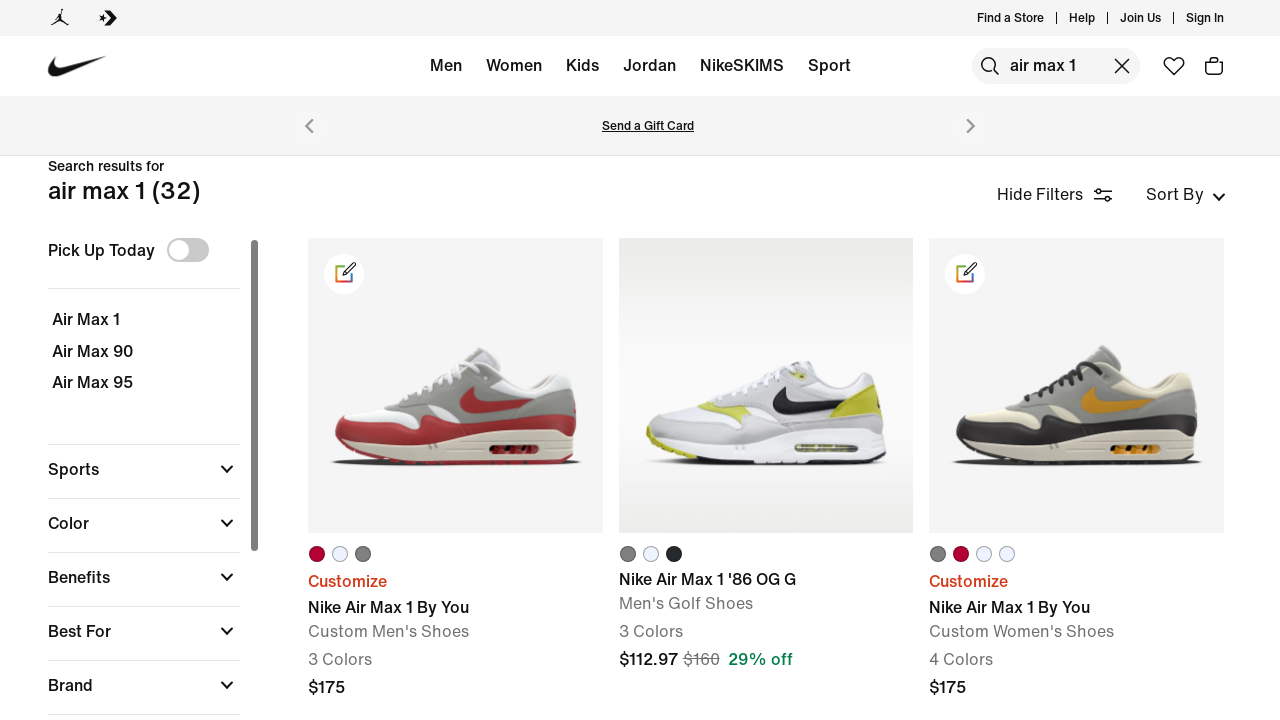